Tests regular click functionality by clicking on a dynamically selected button from a list of buttons

Starting URL: https://demoqa.com/buttons

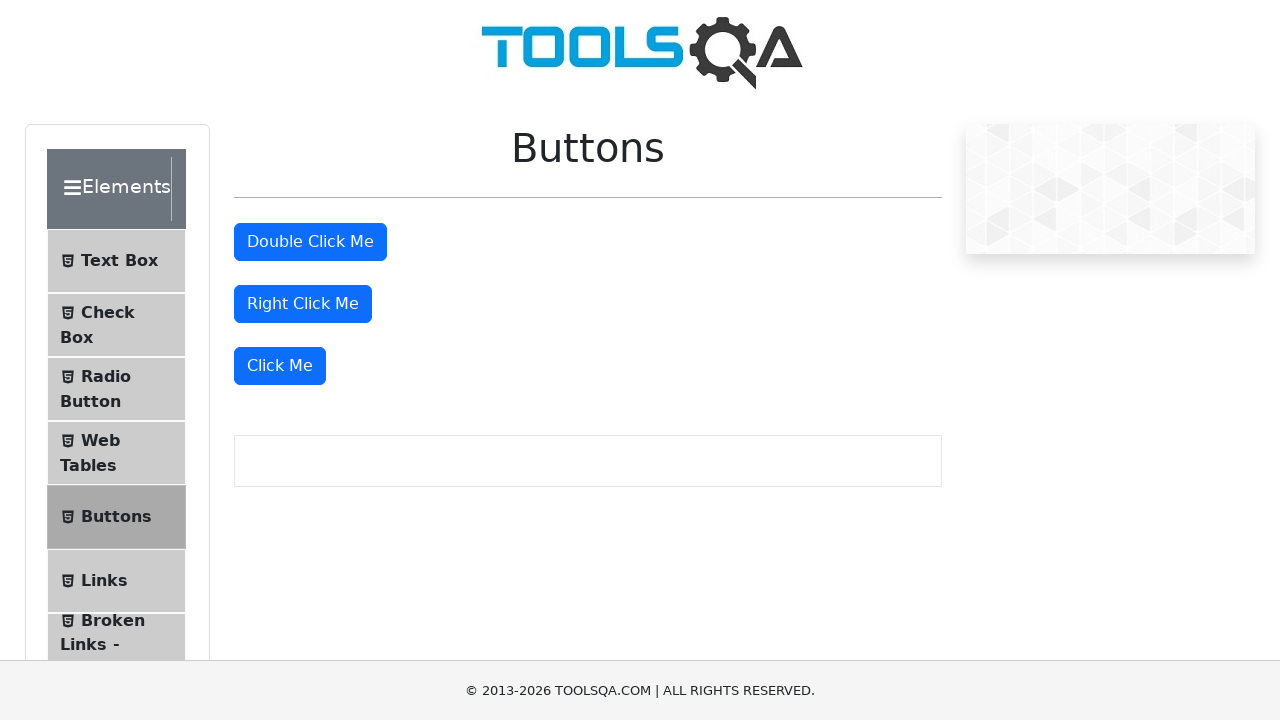

Located all buttons on the page
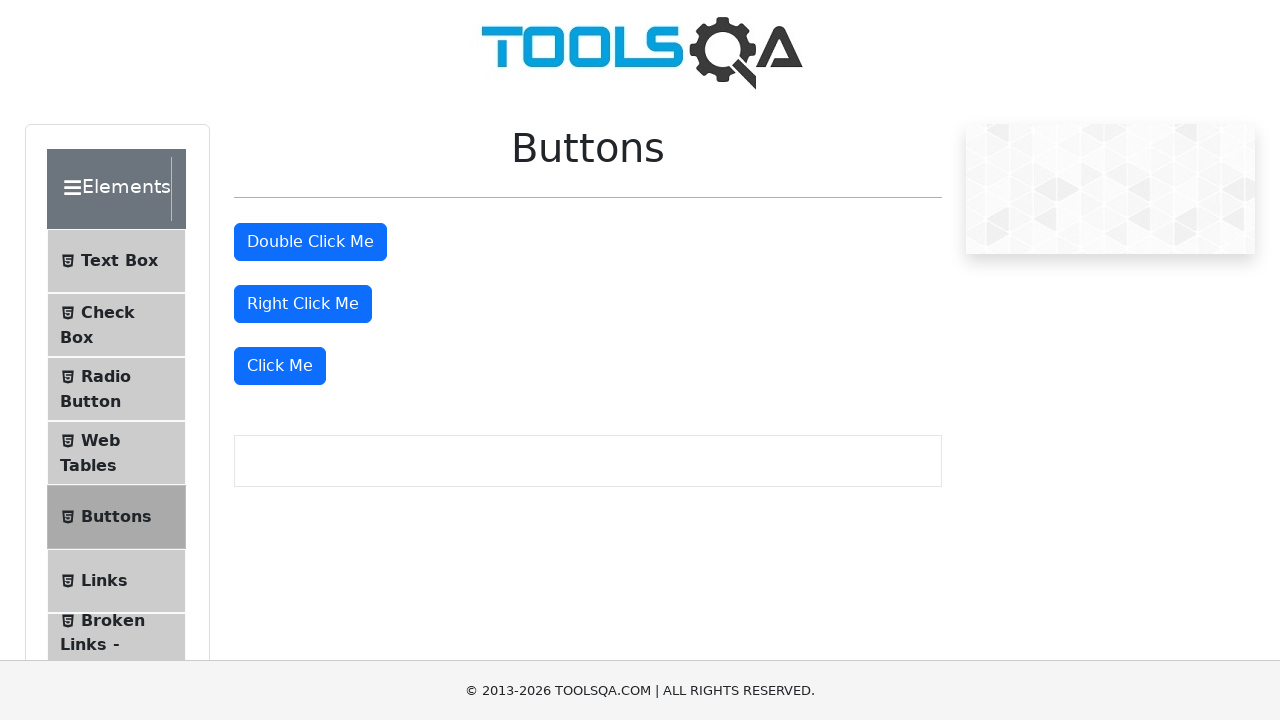

Clicked the third button from the list at (280, 366) on .col-md-6 .btn >> nth=2
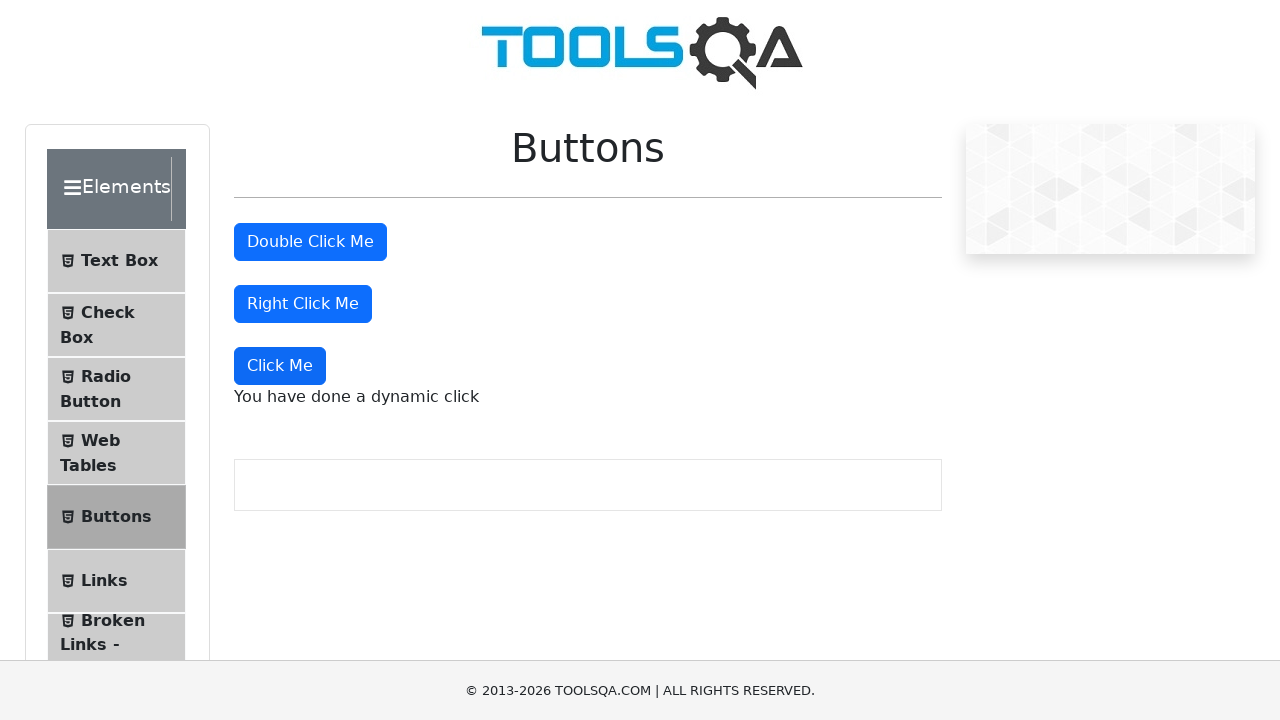

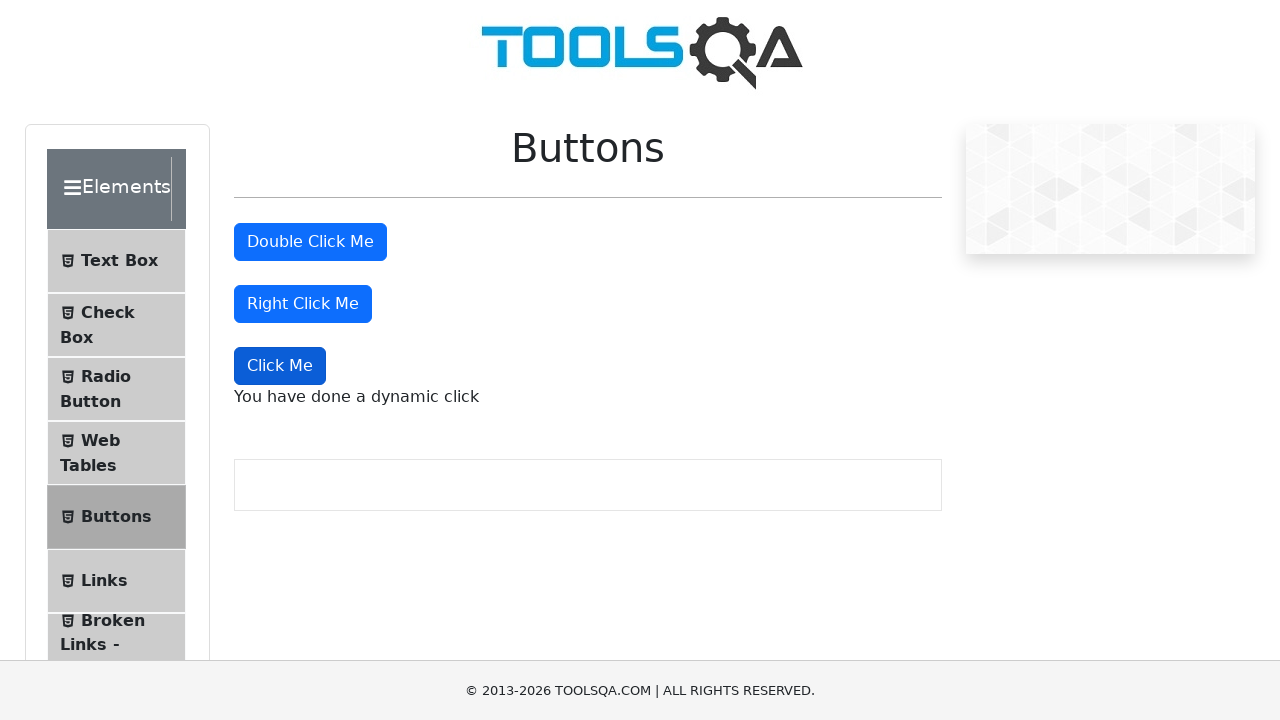